Tests navigation by clicking a link identified by a calculated mathematical value, then fills out a multi-field form with personal information (first name, last name, city, country) and submits it.

Starting URL: http://suninjuly.github.io/find_link_text

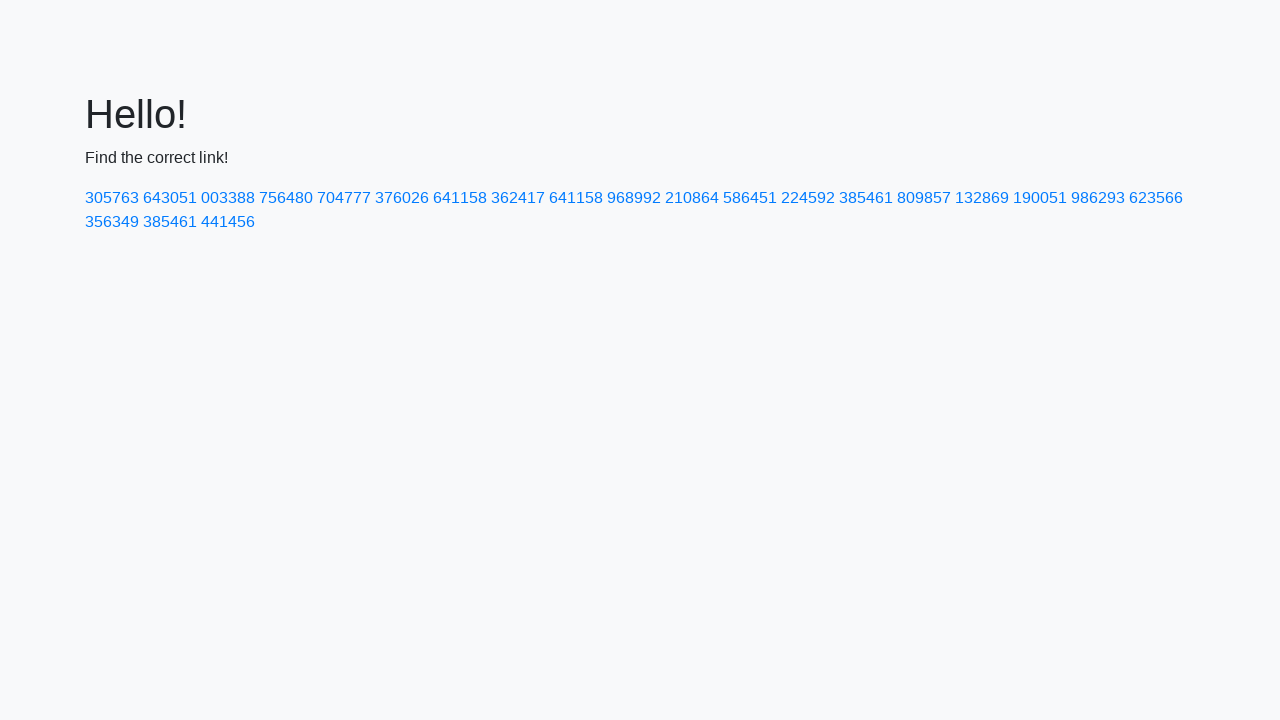

Clicked link with calculated text value 224592 at (808, 198) on text=224592
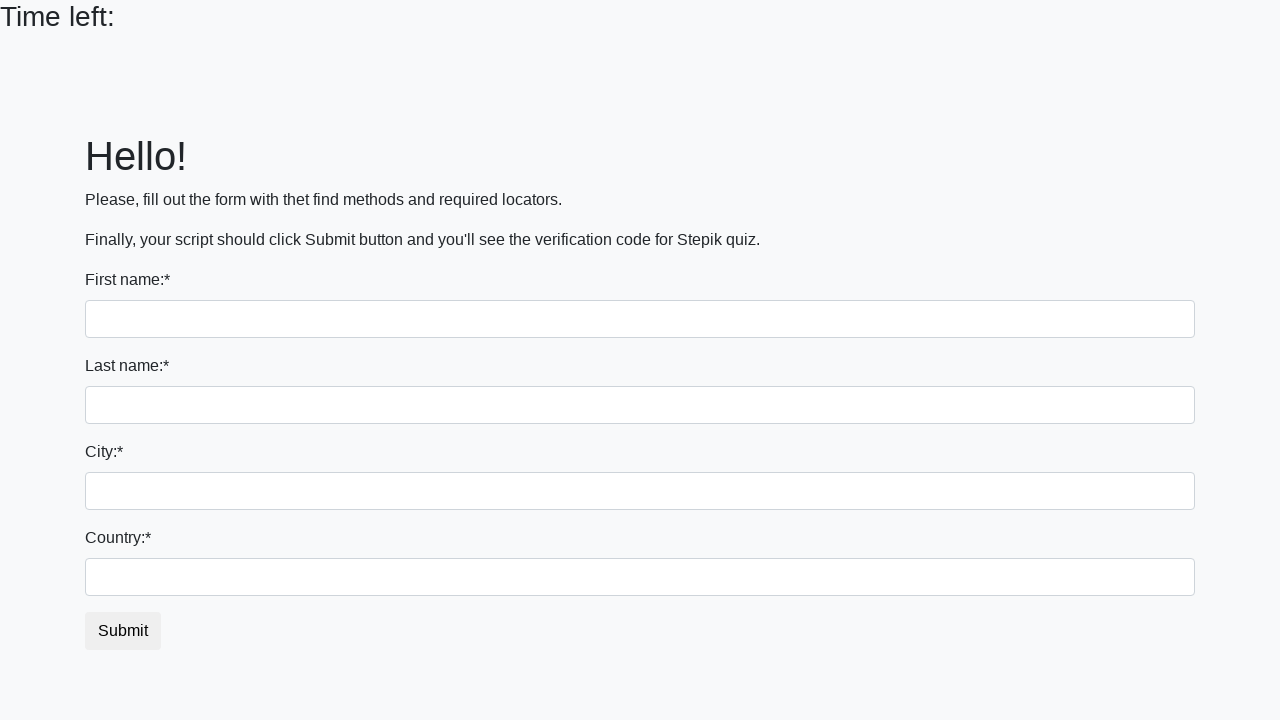

Form page loaded and input fields are visible
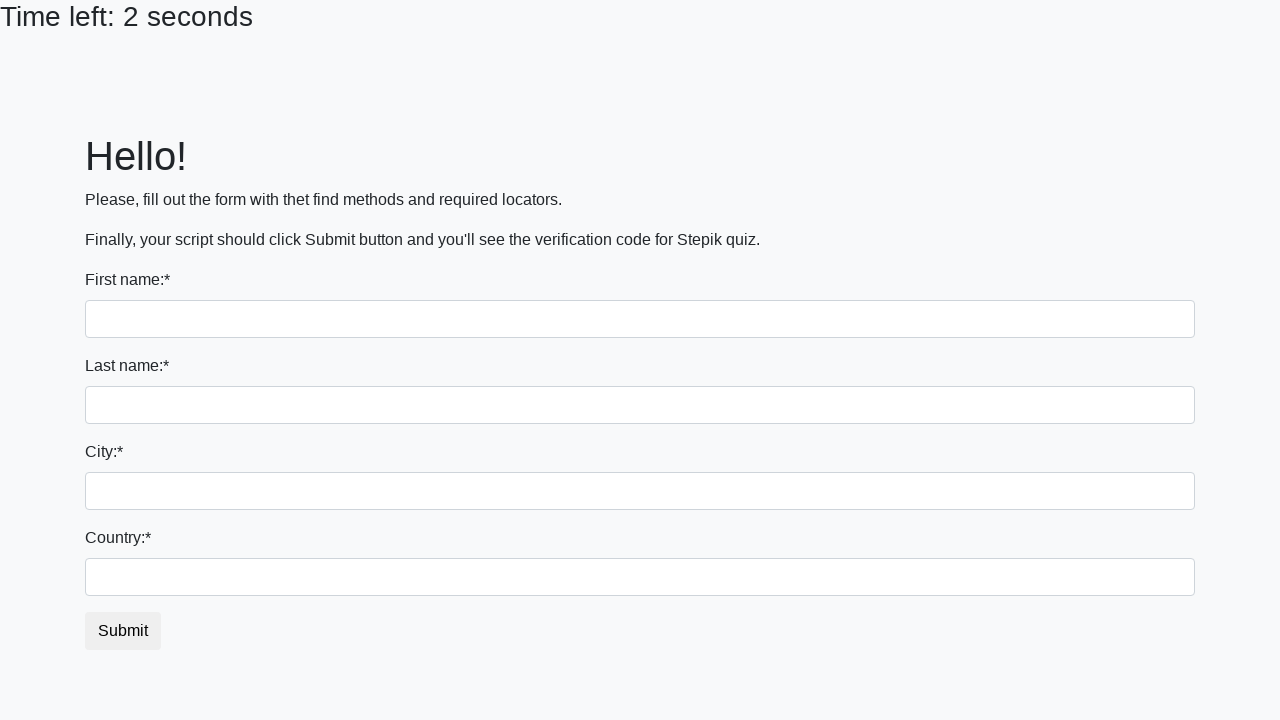

Filled first name field with 'Aleksandr' on input >> nth=0
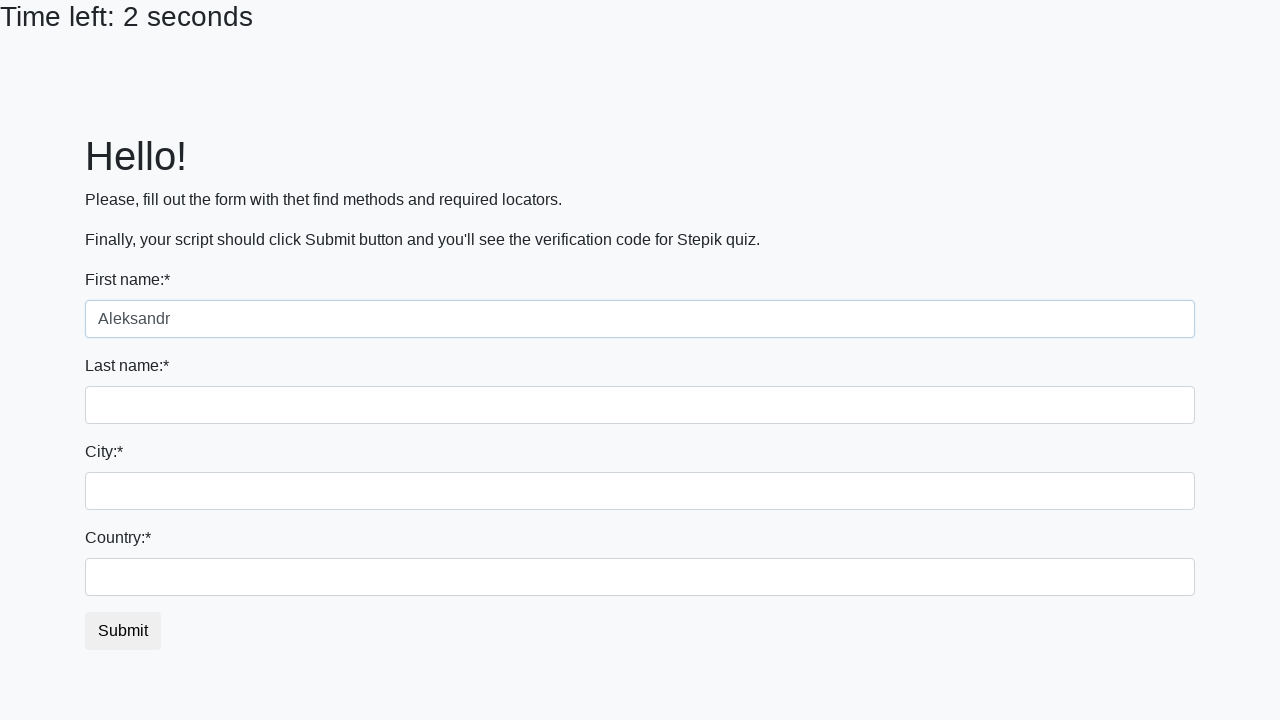

Filled last name field with 'Karasev' on input[name='last_name']
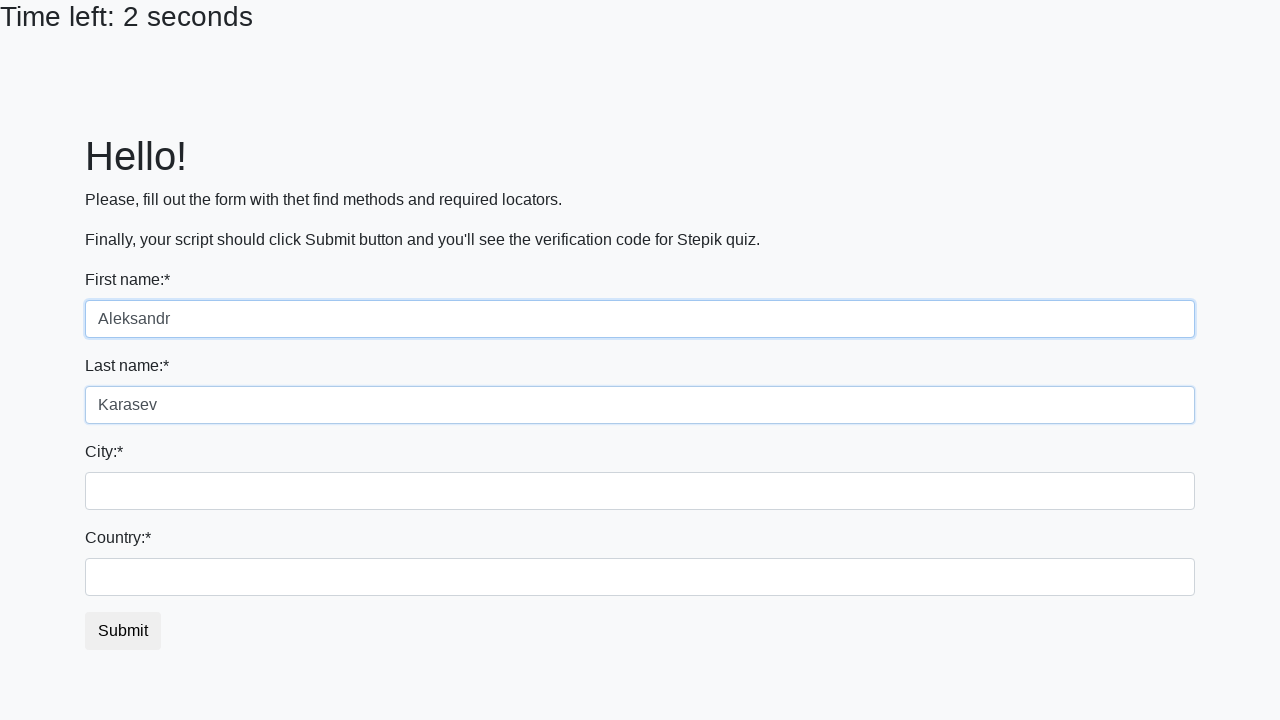

Filled city field with 'Ramenskoe' on .form-control.city
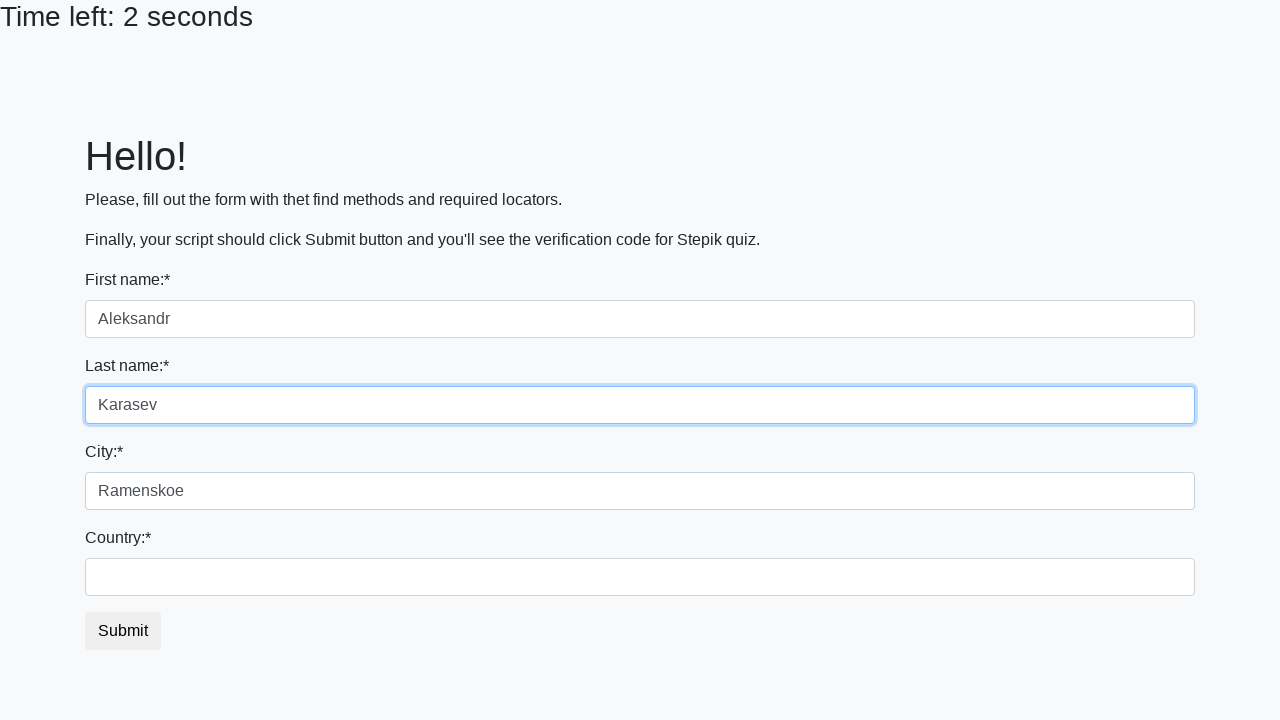

Filled country field with 'Russia' on #country
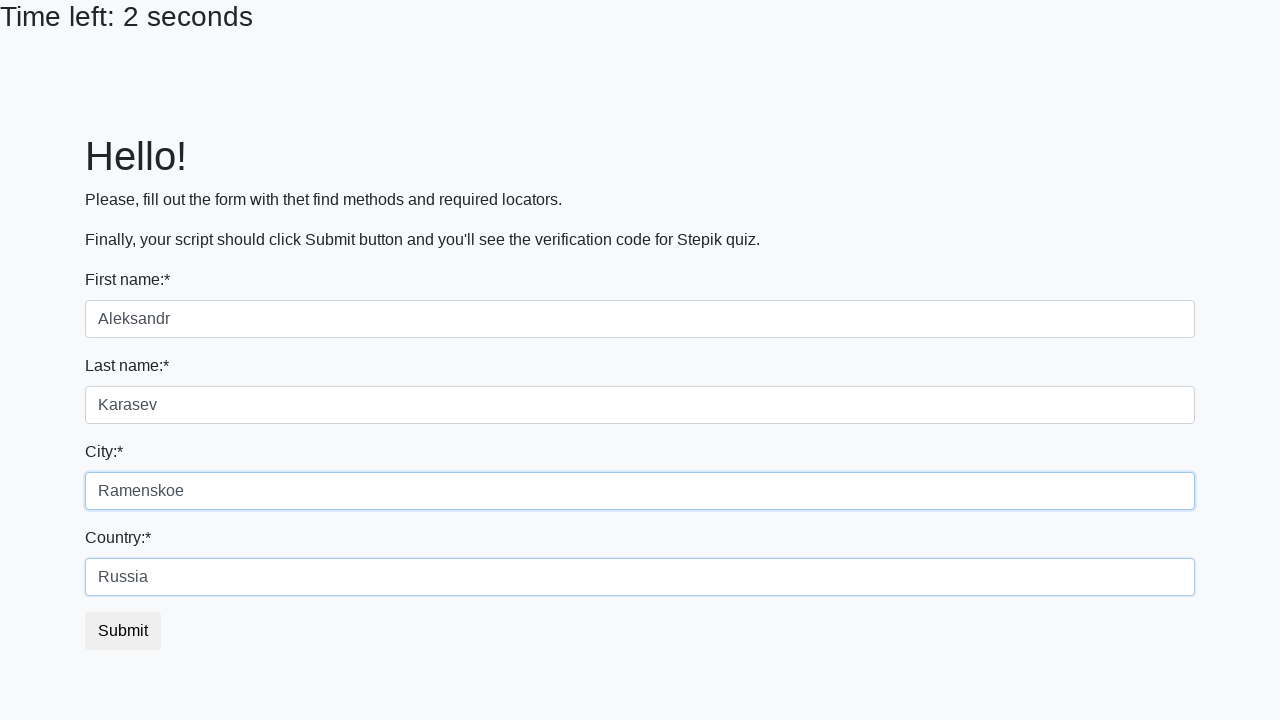

Clicked submit button to submit the form at (123, 631) on button.btn
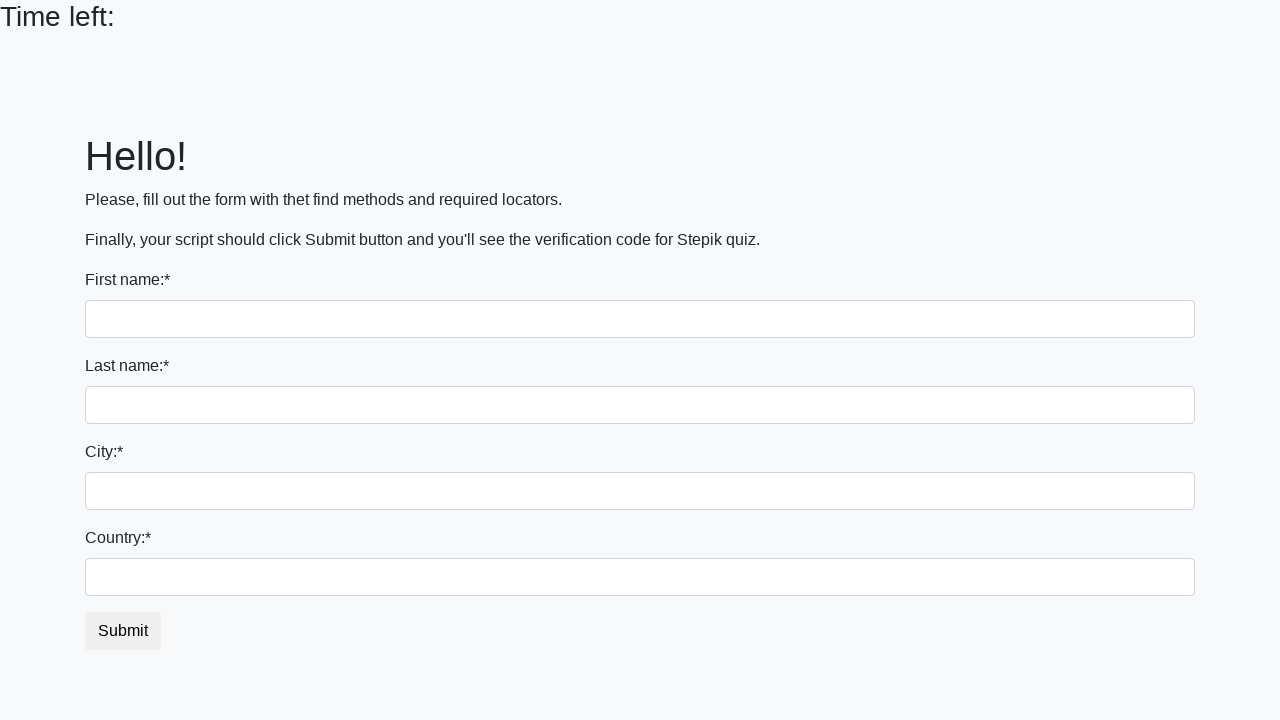

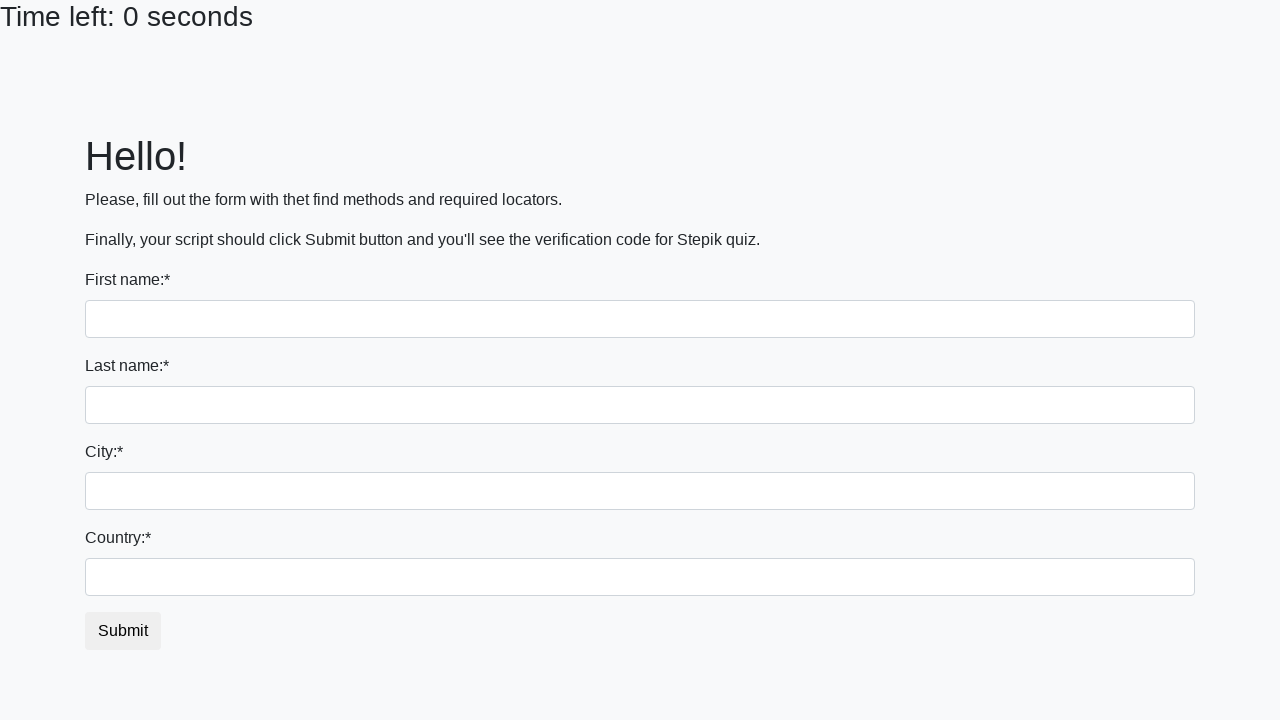